Navigates to NextBase CRM login page and verifies that the "Log In" button exists with the expected text value

Starting URL: https://login1.nextbasecrm.com/

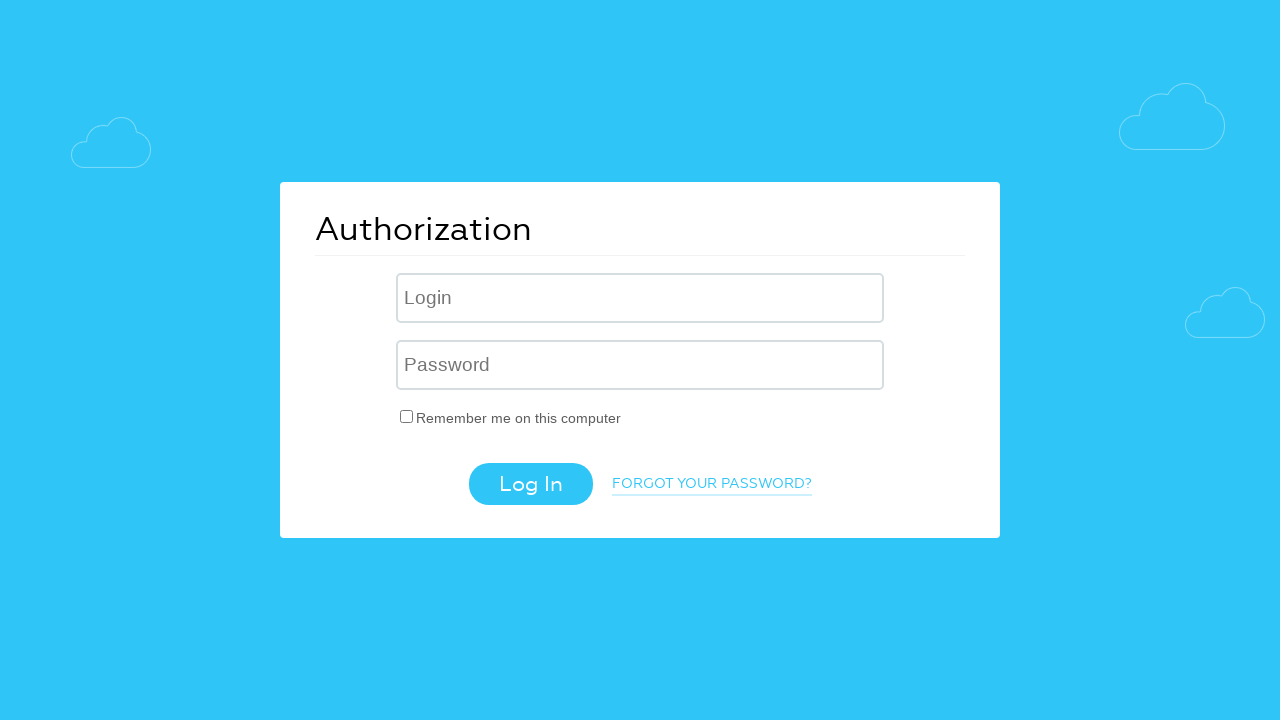

Navigated to NextBase CRM login page
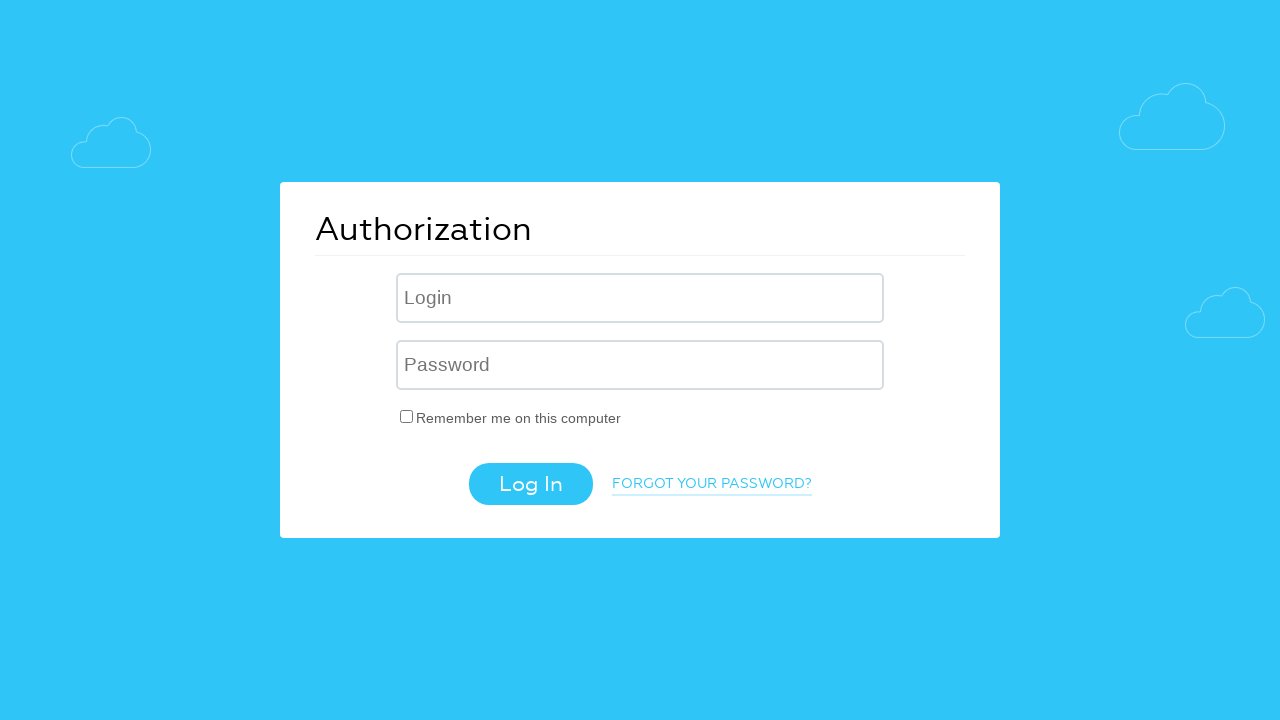

Located Log In button using CSS selector input[value='Log In']
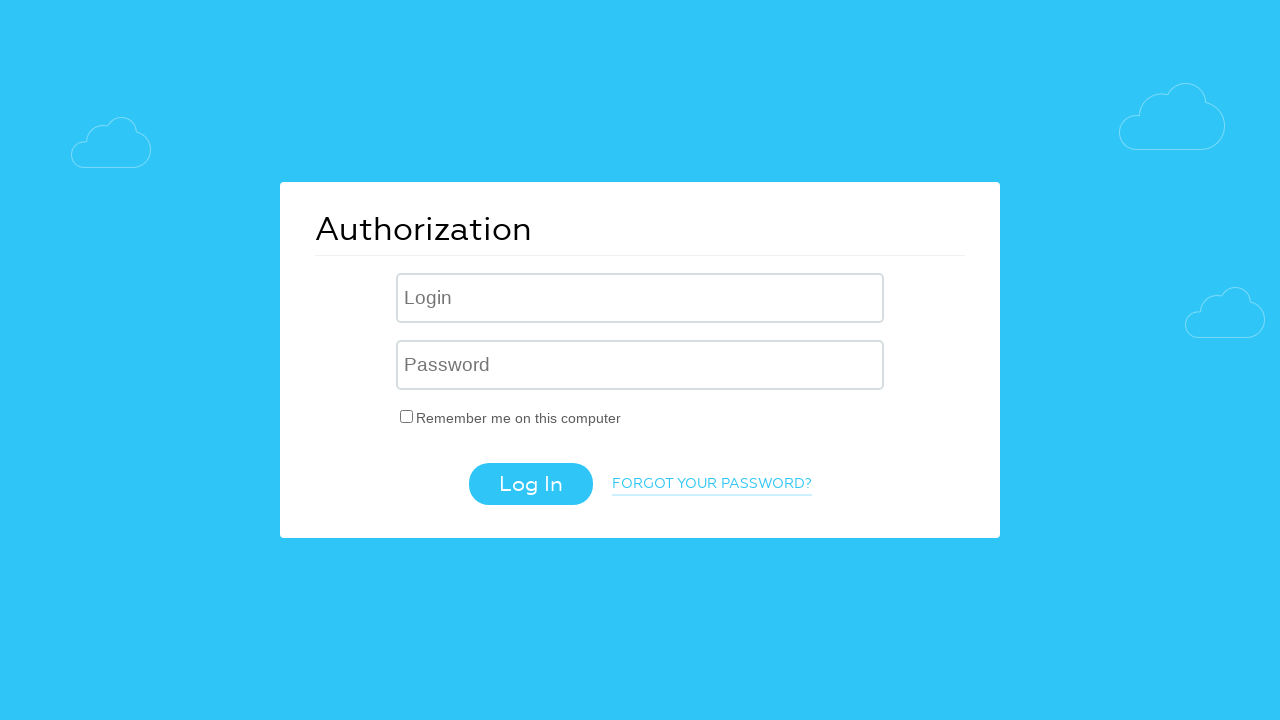

Waited for Log In button to become visible
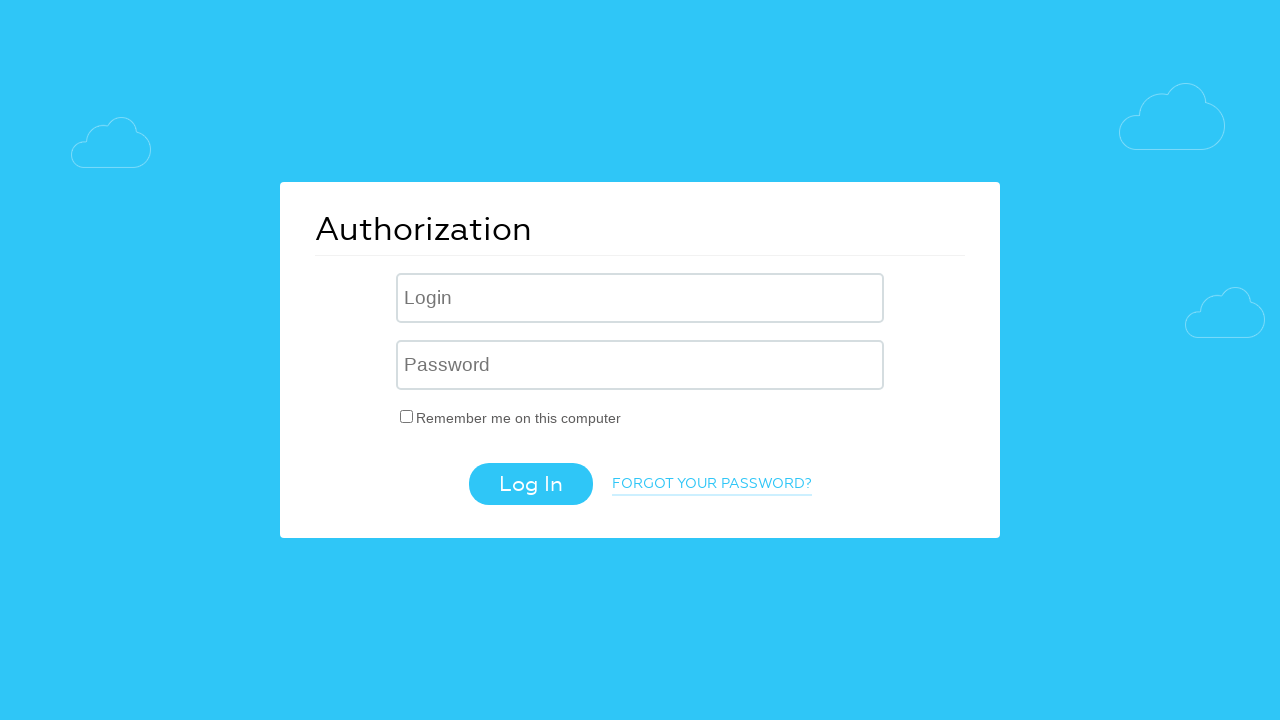

Retrieved 'value' attribute from Log In button
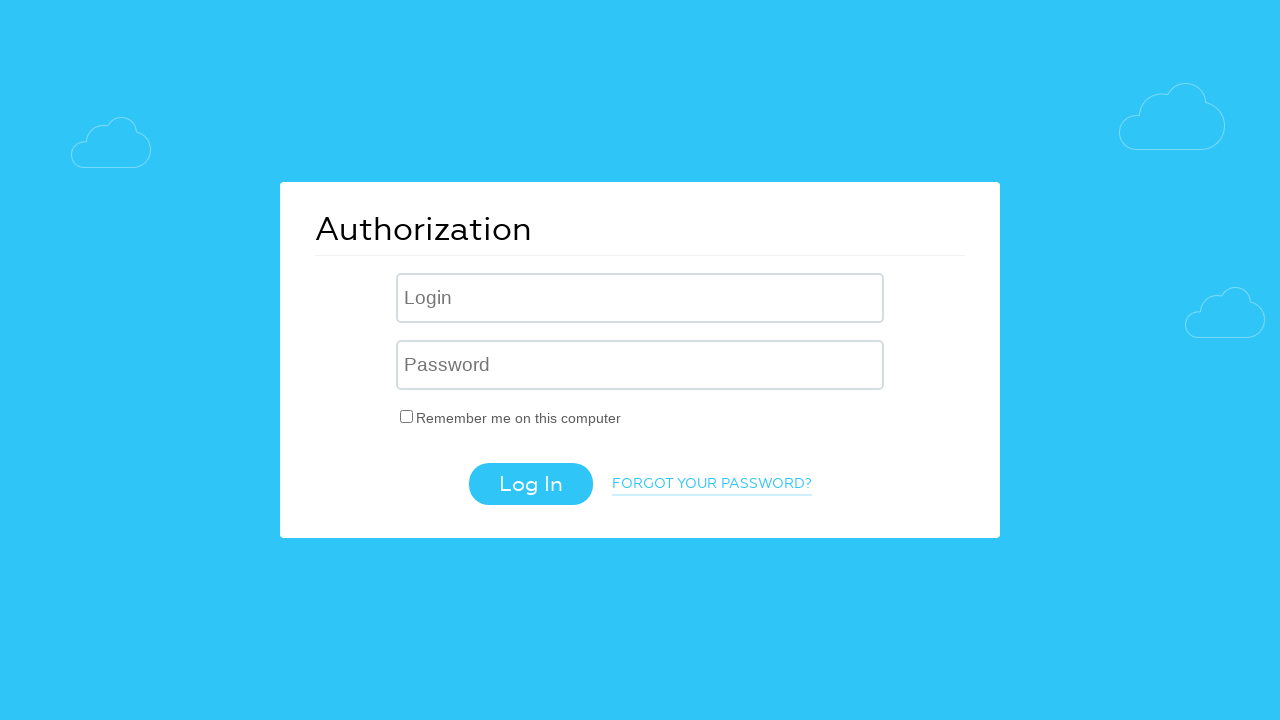

Verified Log In button has expected text value 'Log In'
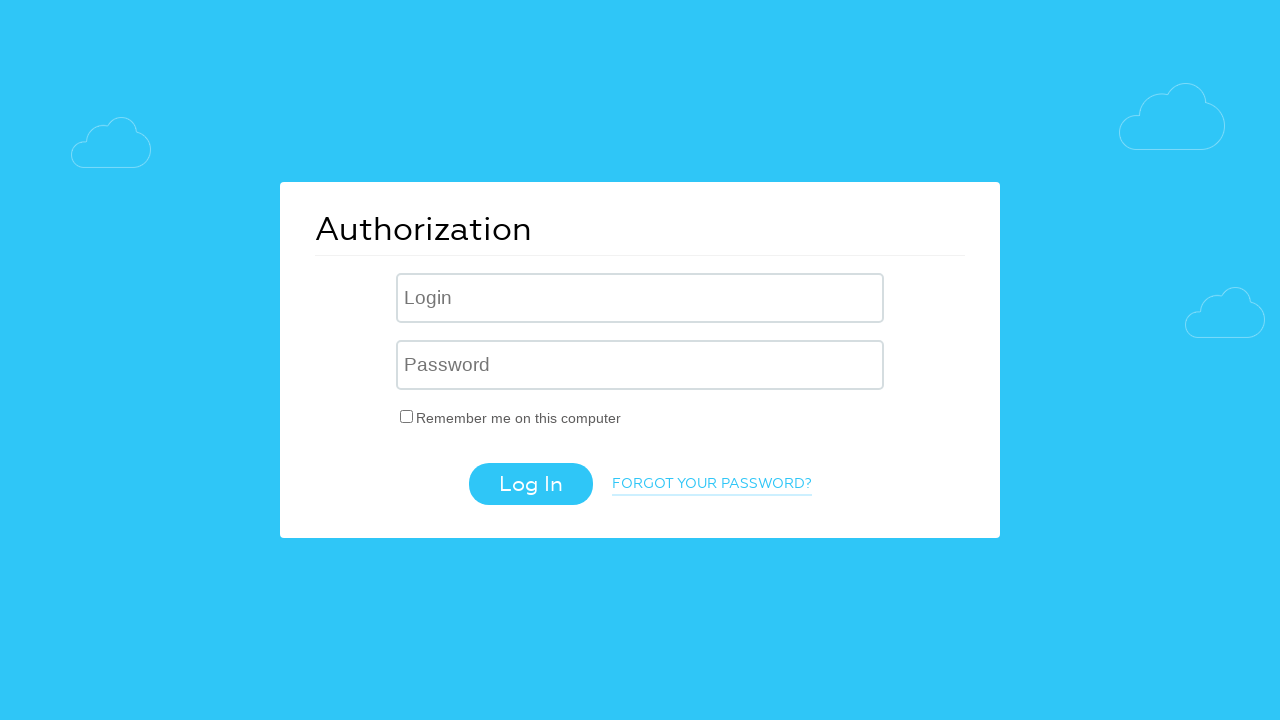

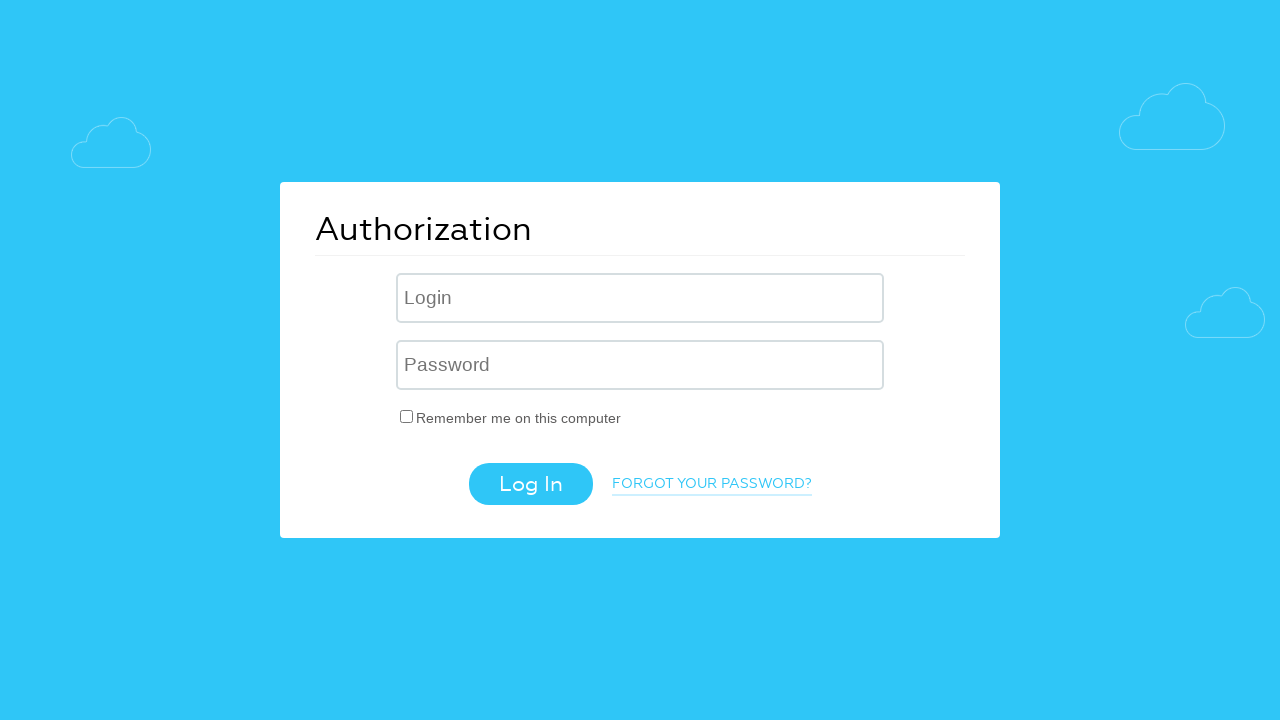